Tests FAQ accordion functionality by clicking on FAQ items and verifying the expanded text content matches expected Russian text about scooter rental service.

Starting URL: https://qa-scooter.praktikum-services.ru/

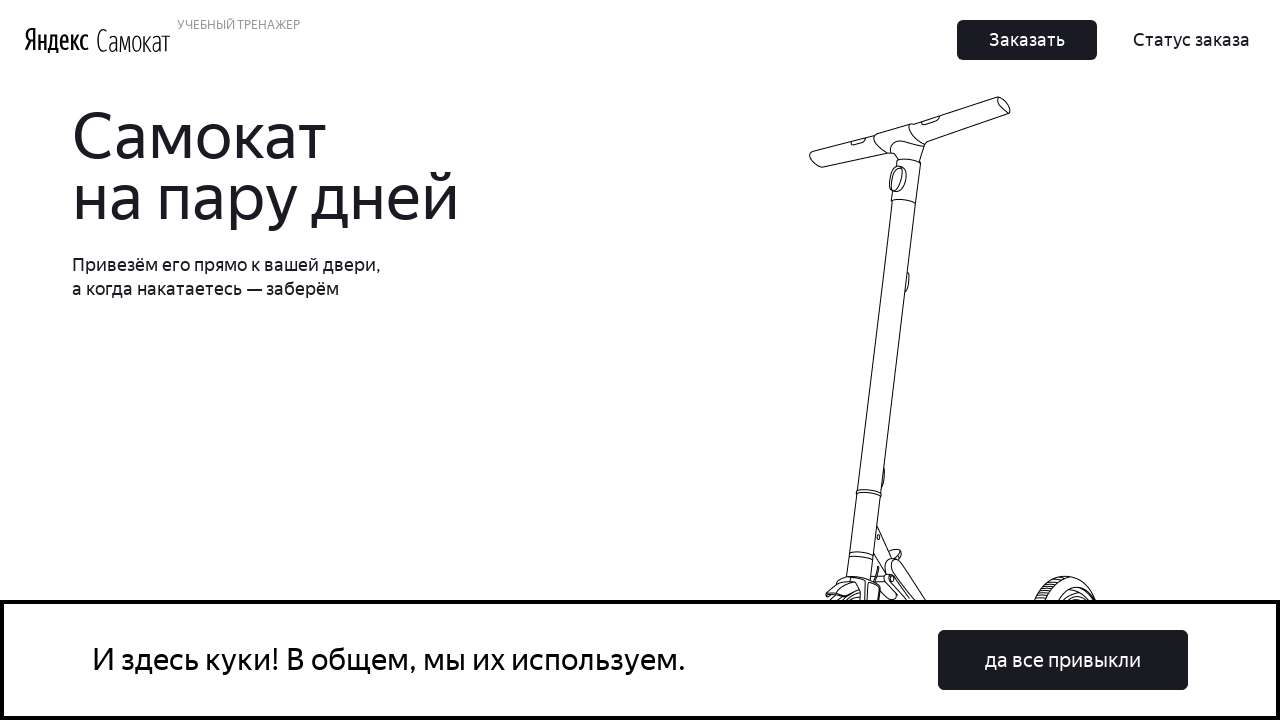

Located FAQ accordion button at index 0
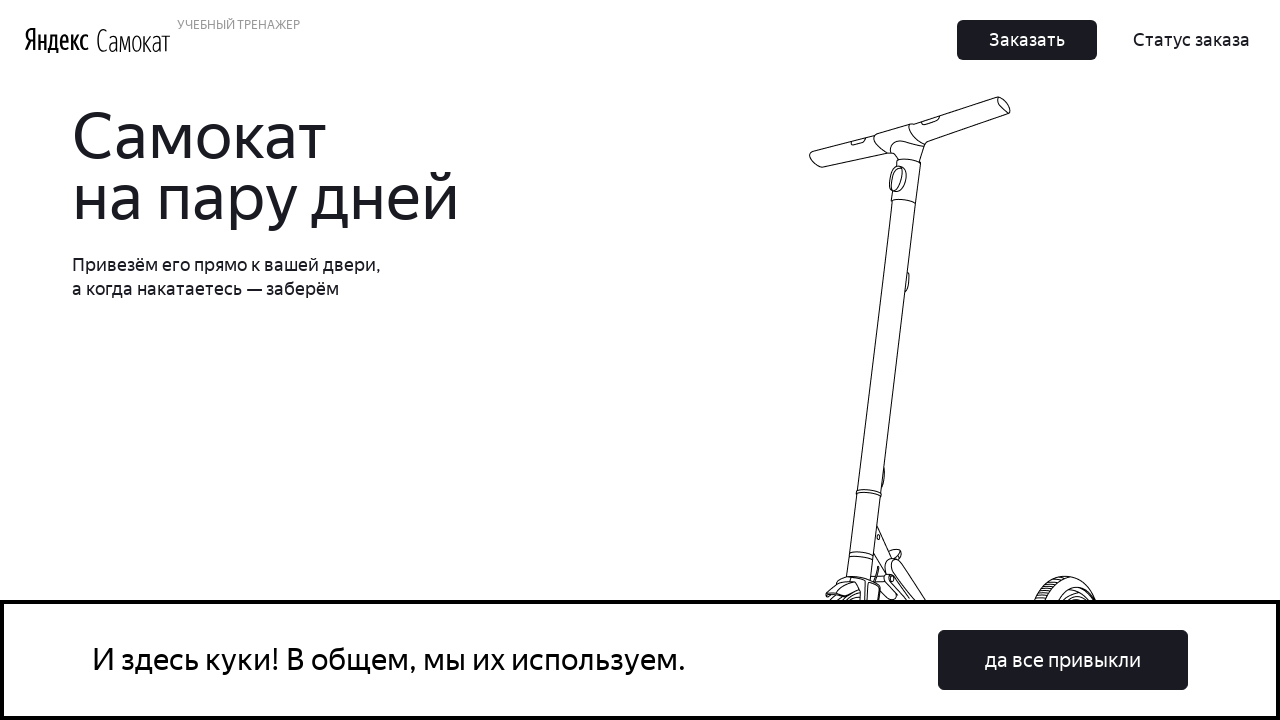

Scrolled FAQ button 0 into view
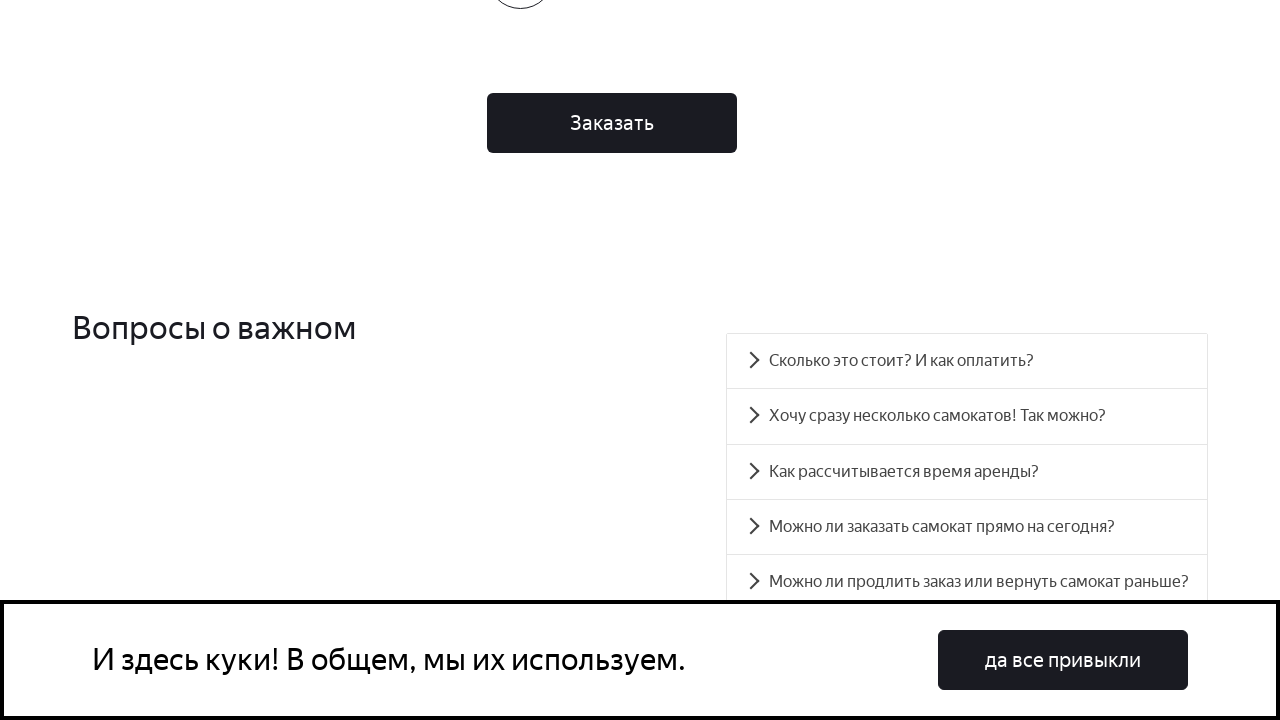

Clicked FAQ accordion button 0 to expand at (967, 361) on .accordion__button >> nth=0
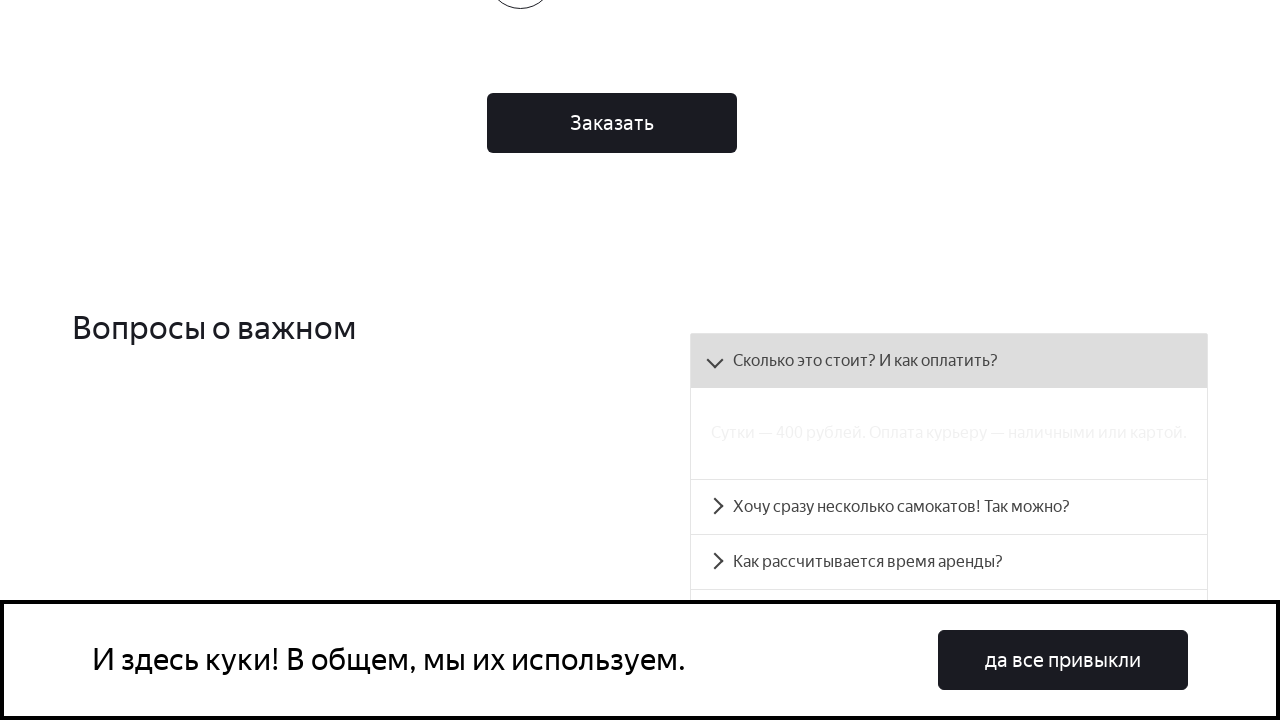

Waited 500ms for FAQ accordion 0 expansion animation to complete
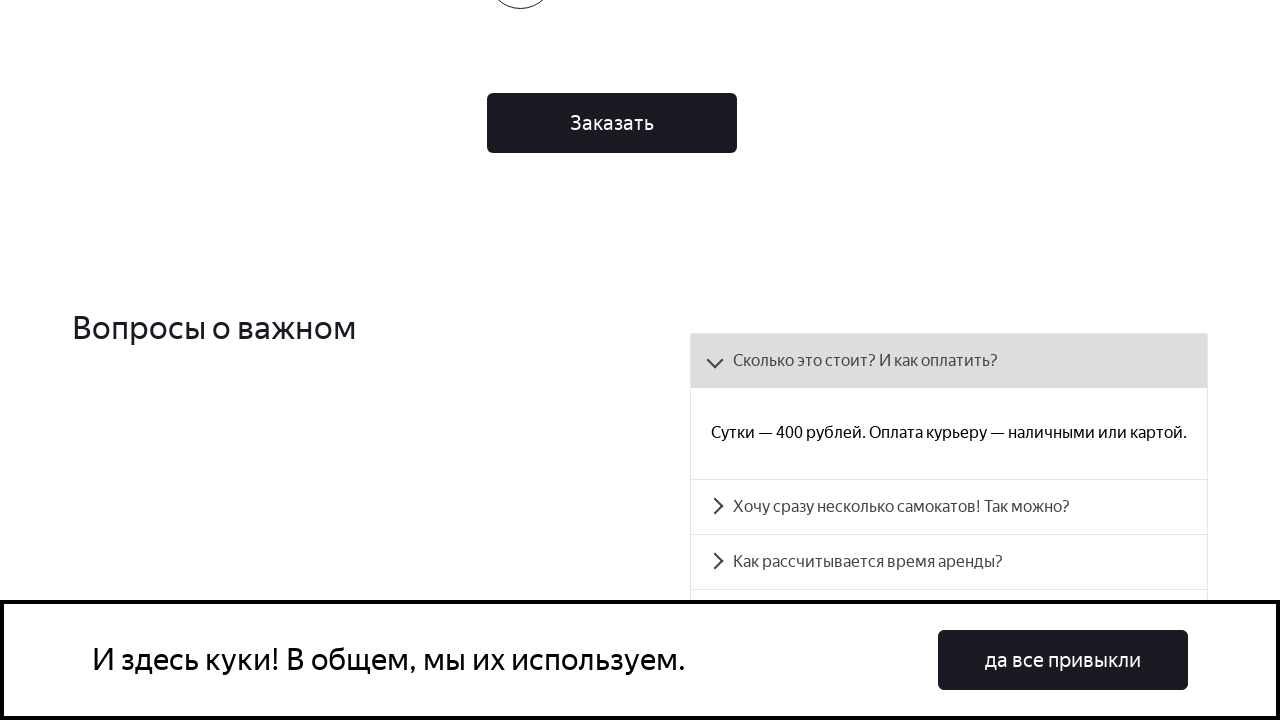

Located FAQ accordion button at index 1
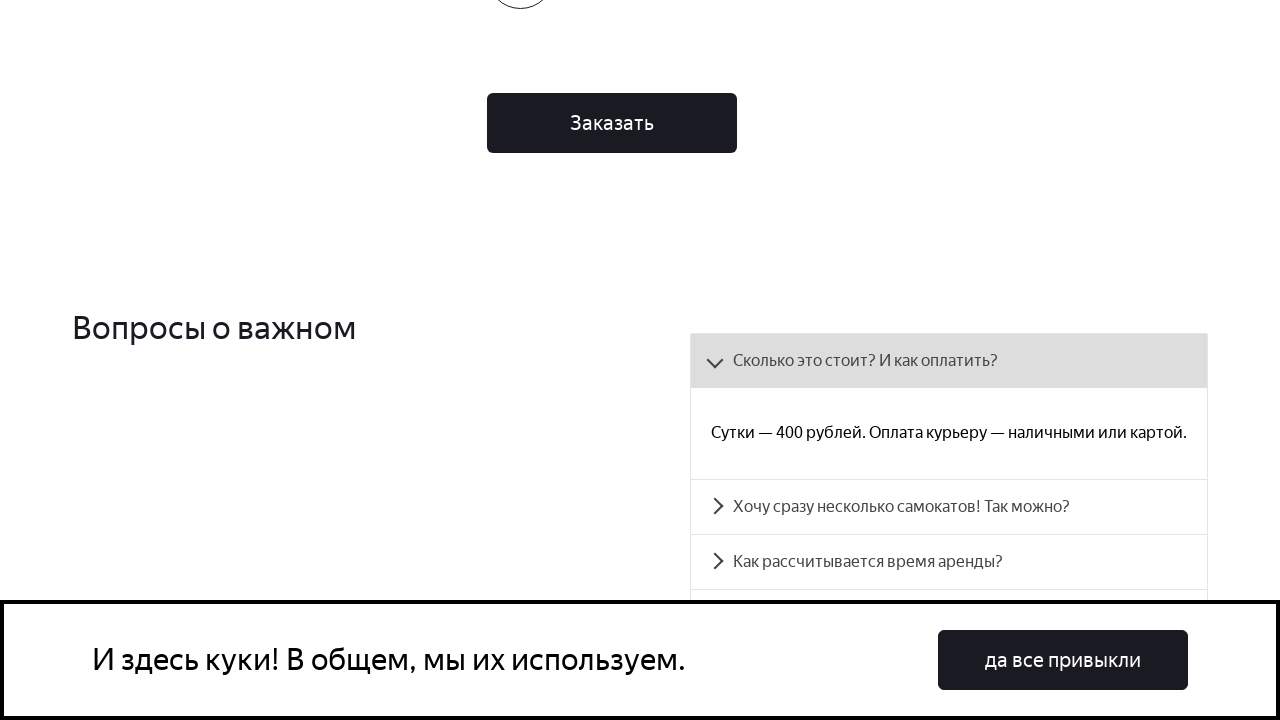

Scrolled FAQ button 1 into view
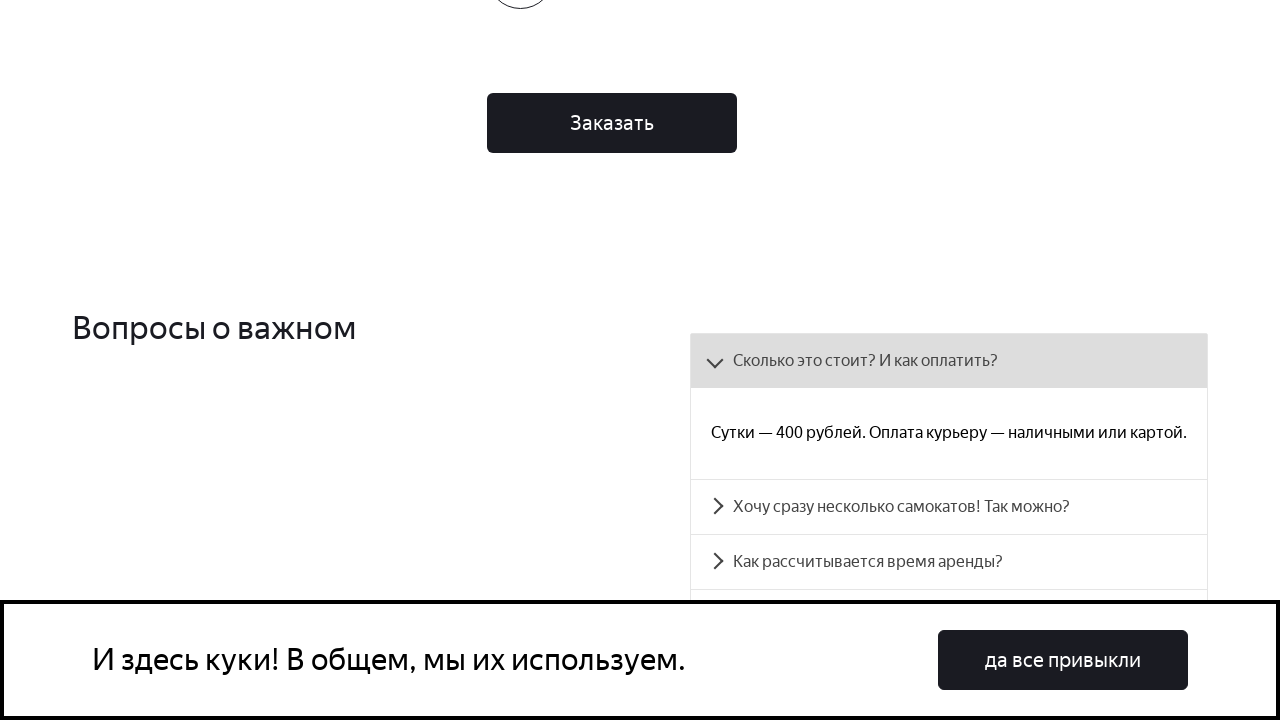

Clicked FAQ accordion button 1 to expand at (949, 507) on .accordion__button >> nth=1
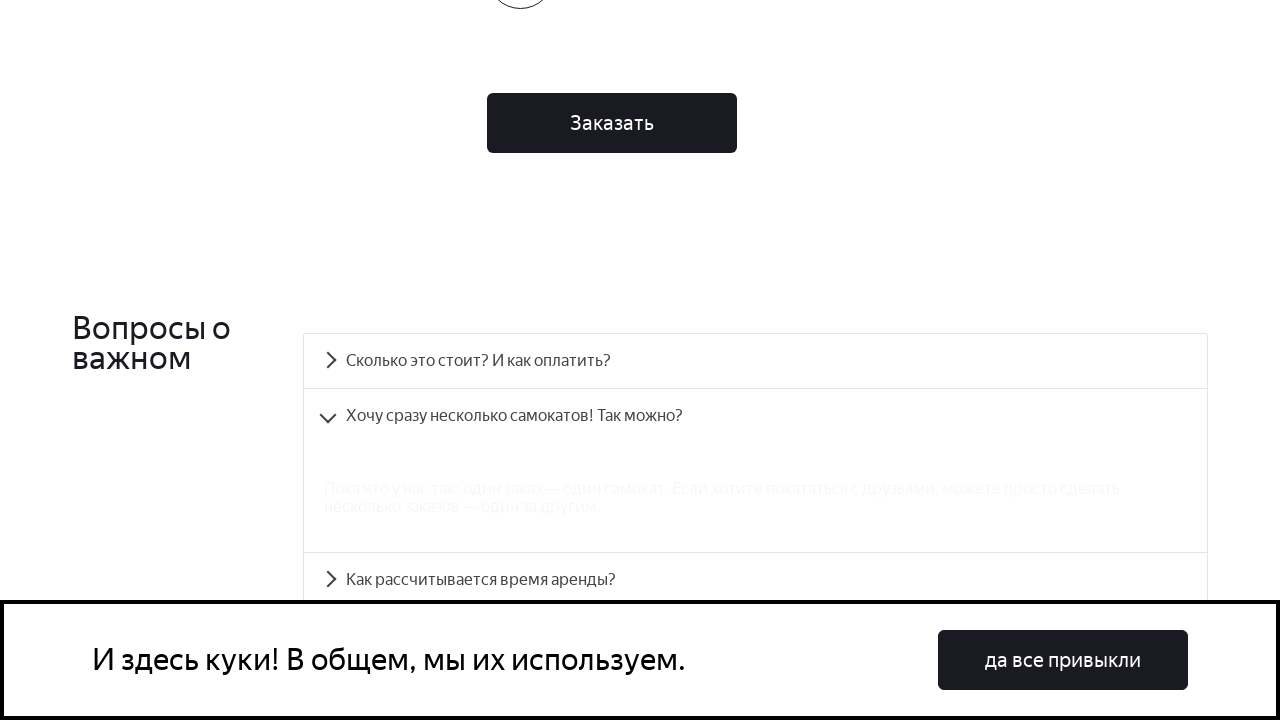

Waited 500ms for FAQ accordion 1 expansion animation to complete
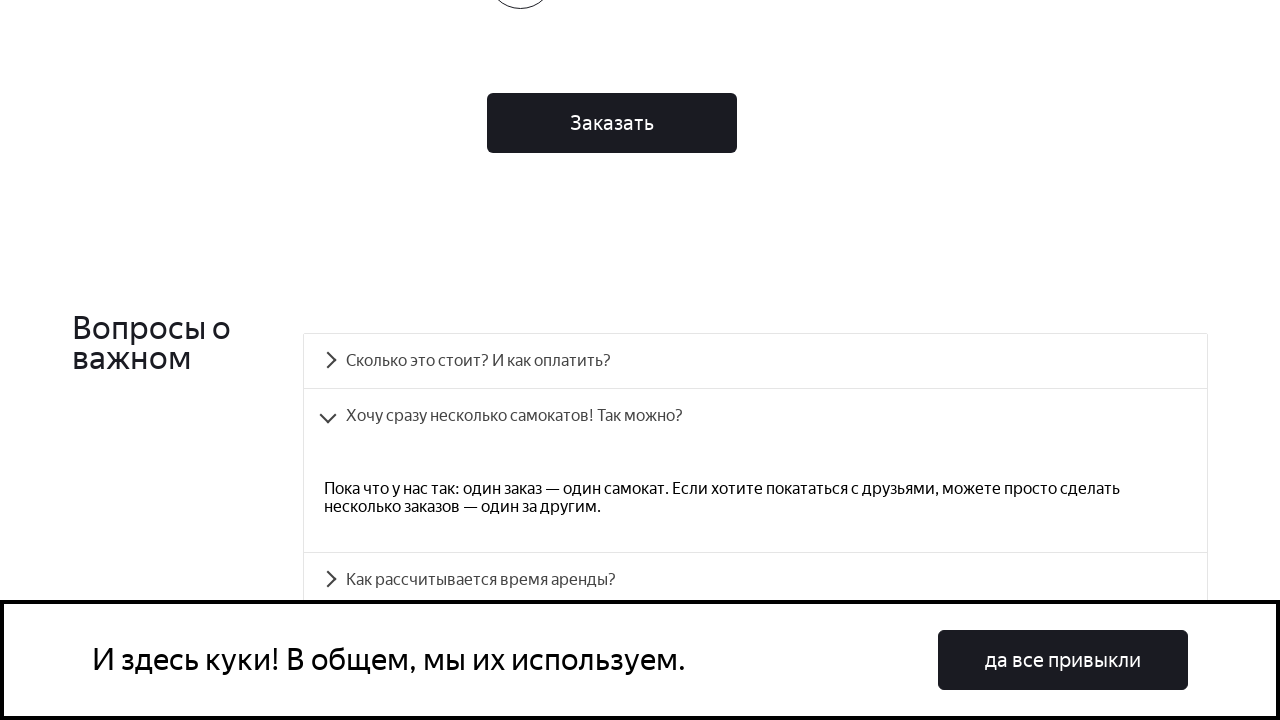

Located FAQ accordion button at index 2
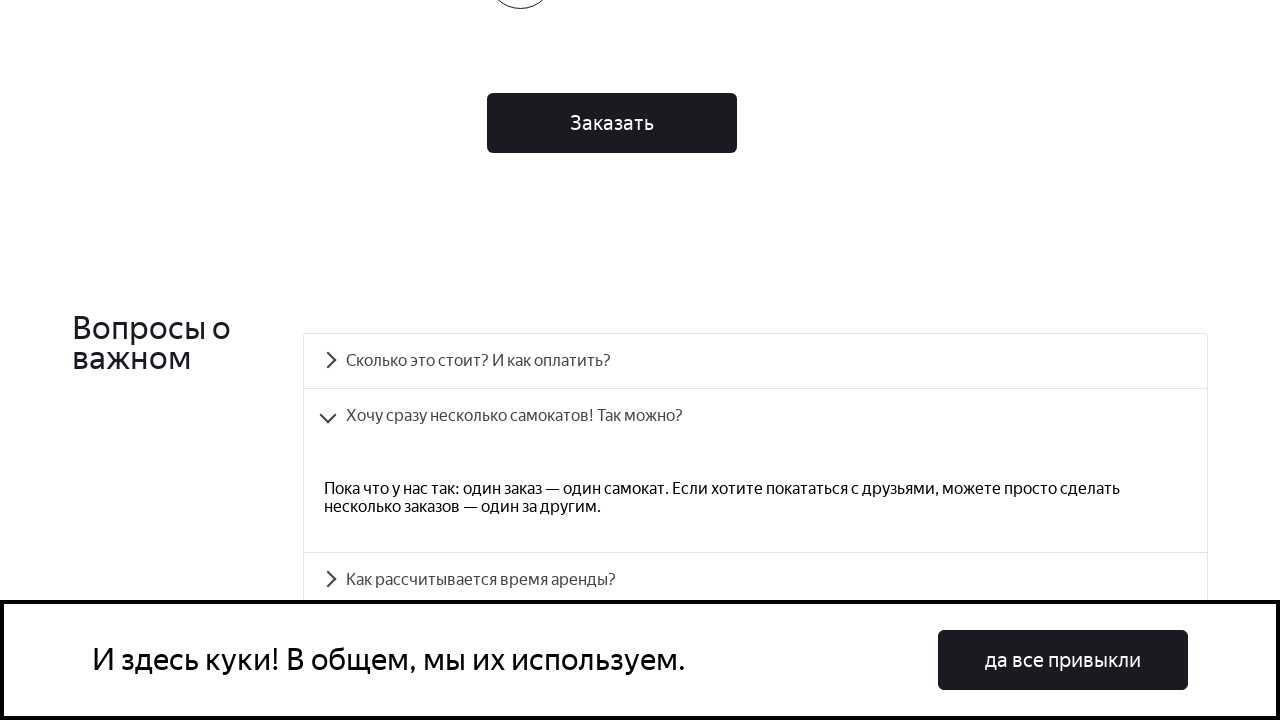

Scrolled FAQ button 2 into view
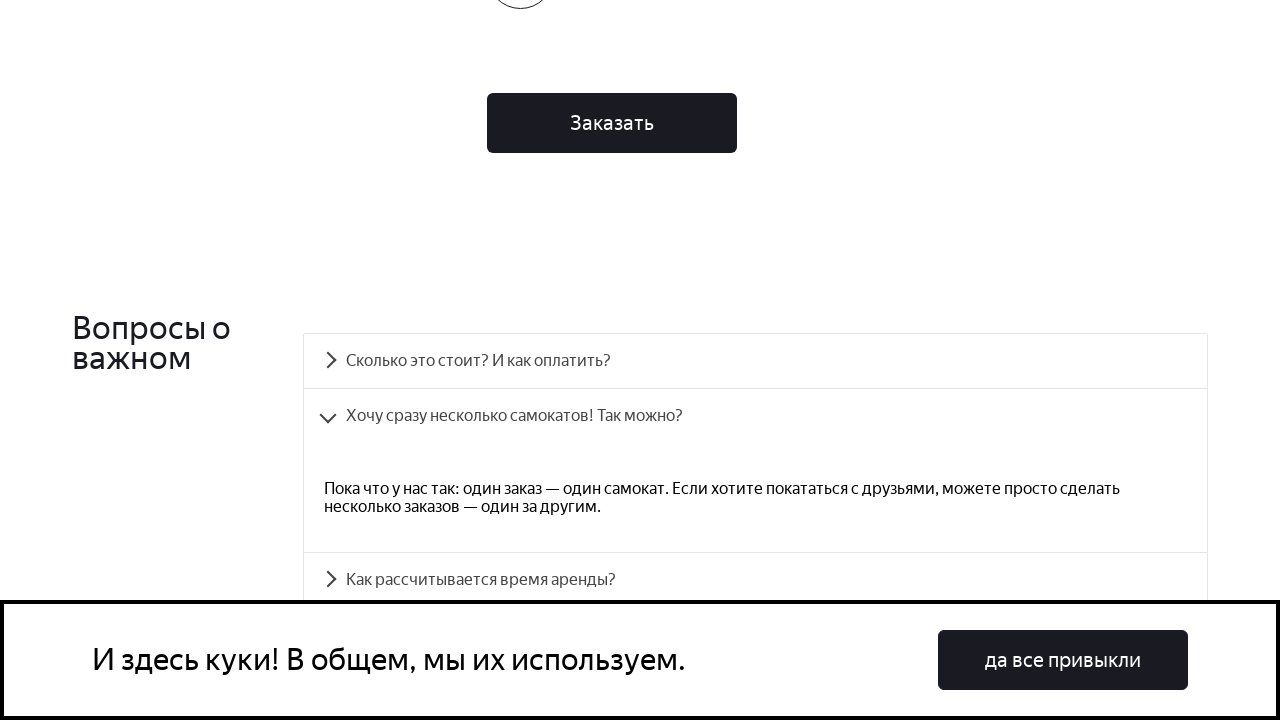

Clicked FAQ accordion button 2 to expand at (755, 580) on .accordion__button >> nth=2
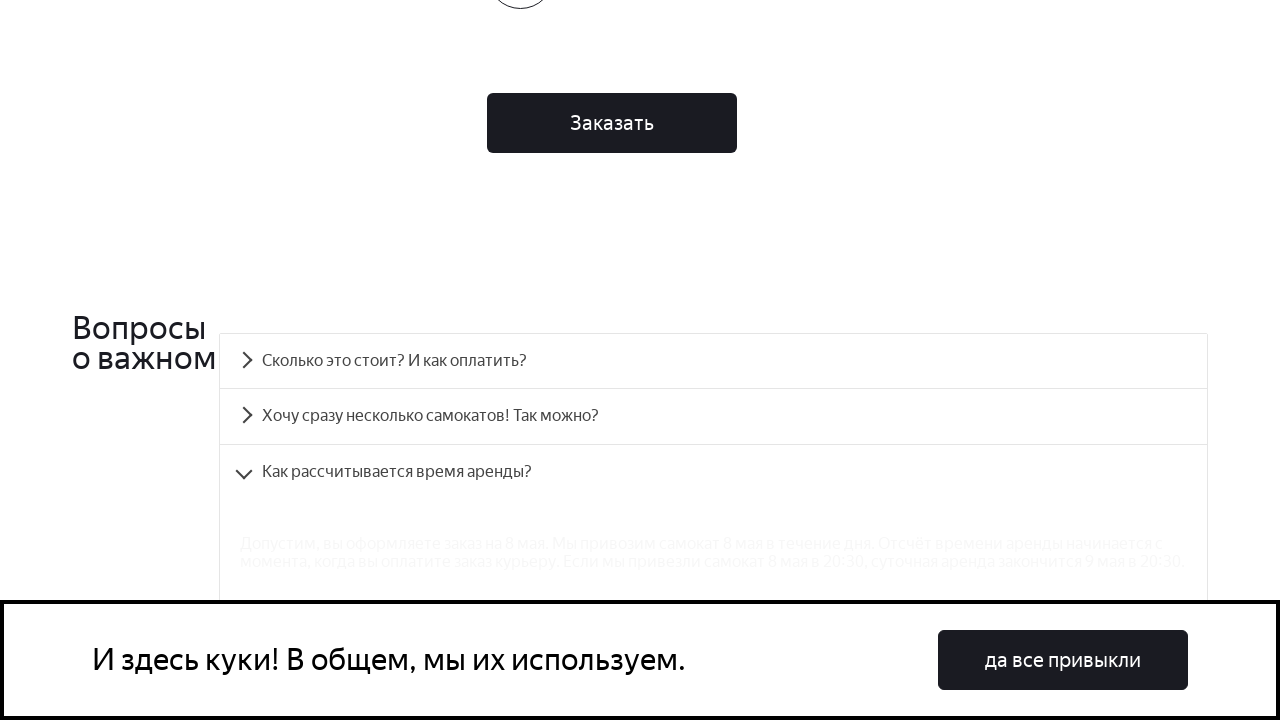

Waited 500ms for FAQ accordion 2 expansion animation to complete
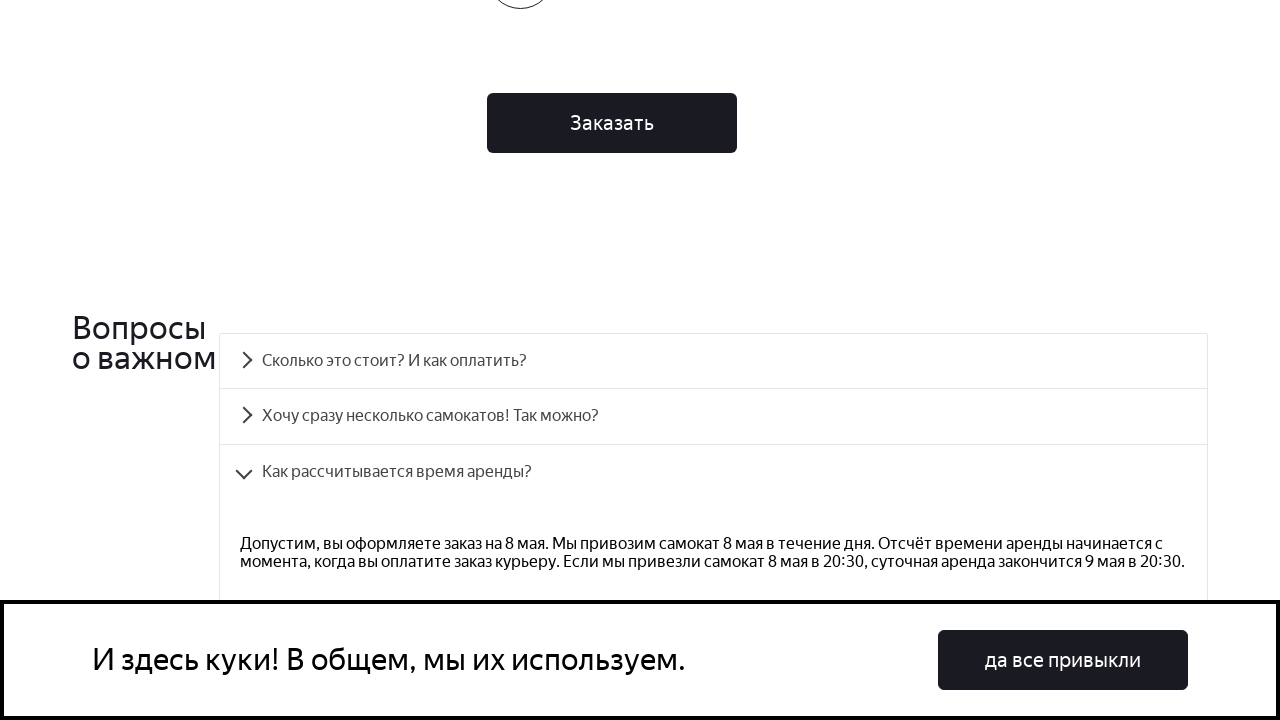

Located FAQ accordion button at index 3
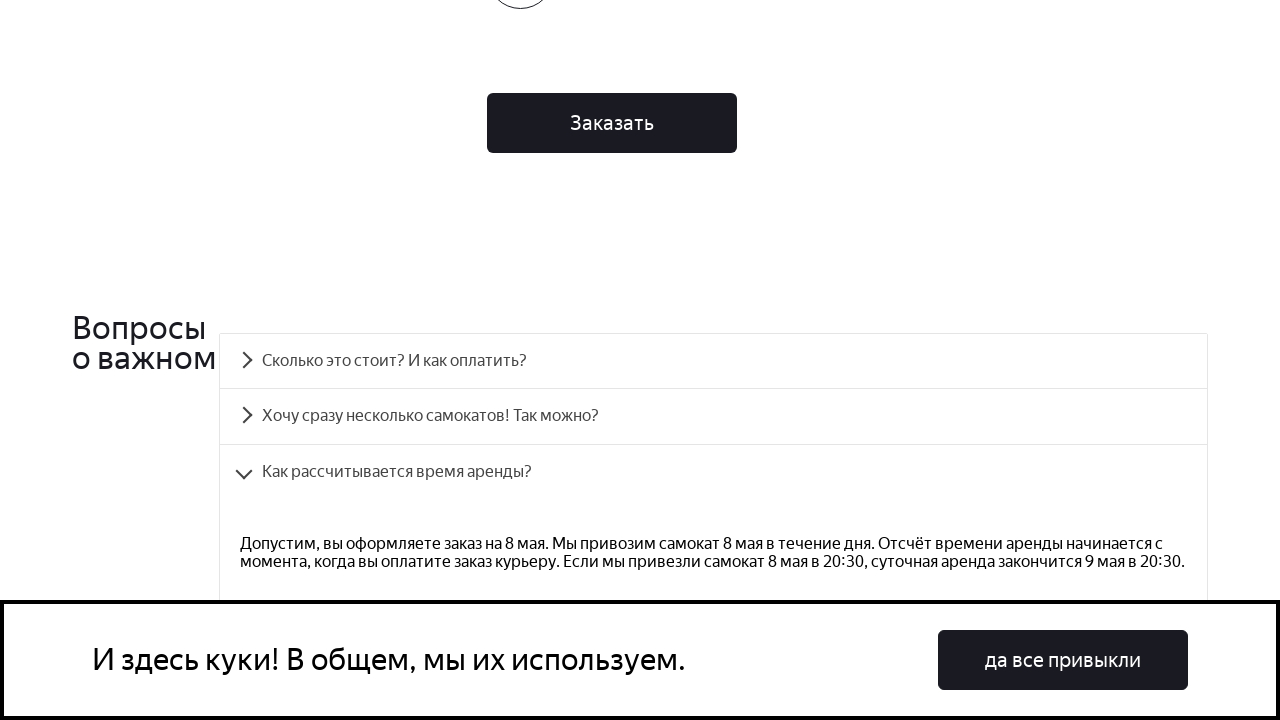

Scrolled FAQ button 3 into view
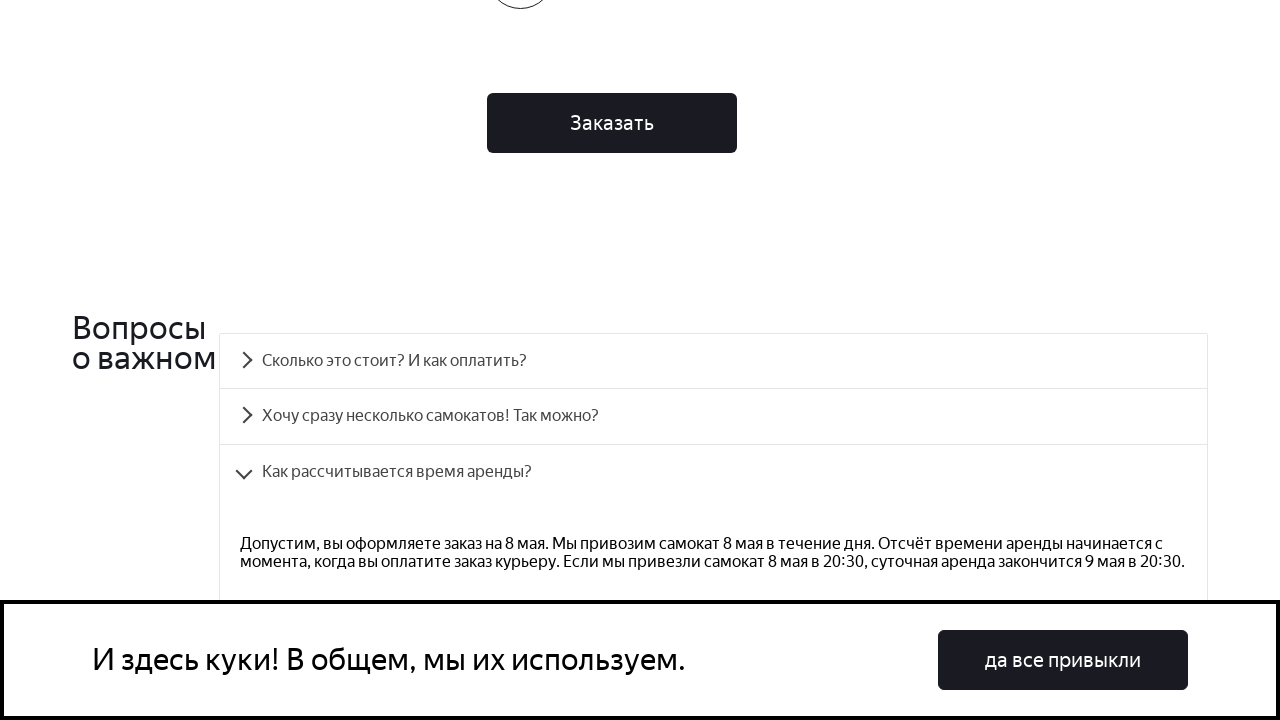

Clicked FAQ accordion button 3 to expand at (714, 361) on .accordion__button >> nth=3
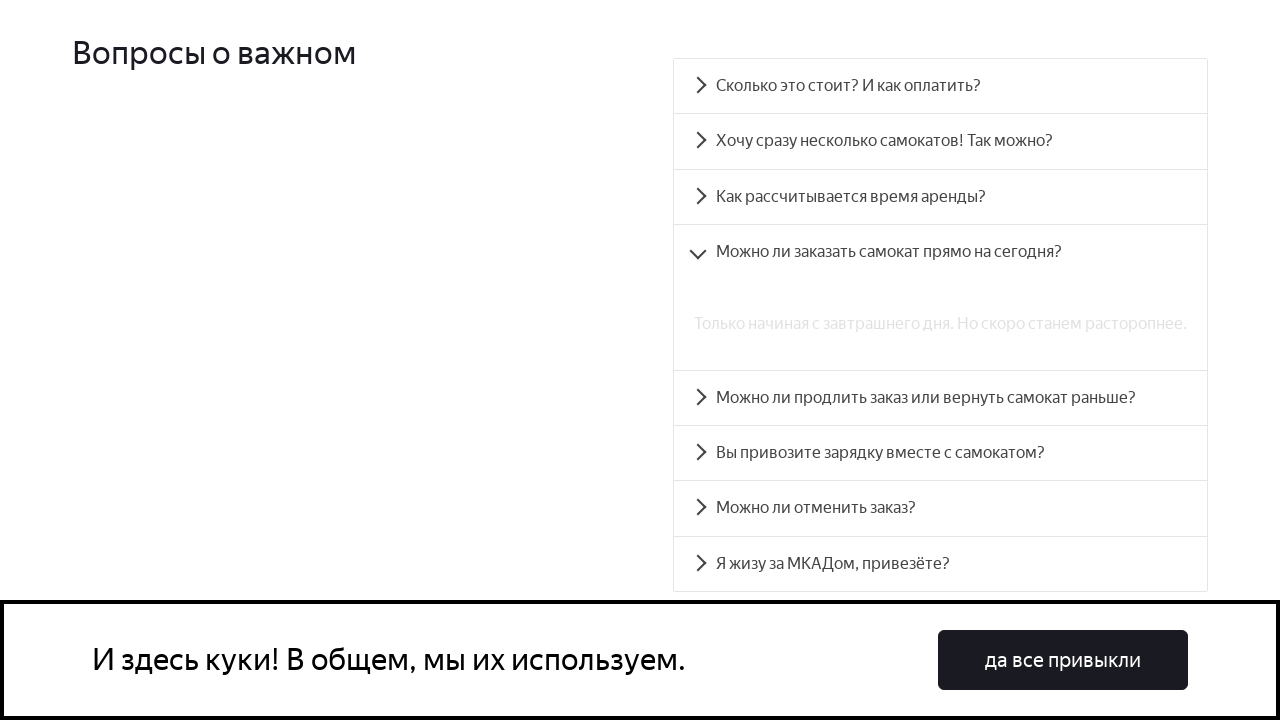

Waited 500ms for FAQ accordion 3 expansion animation to complete
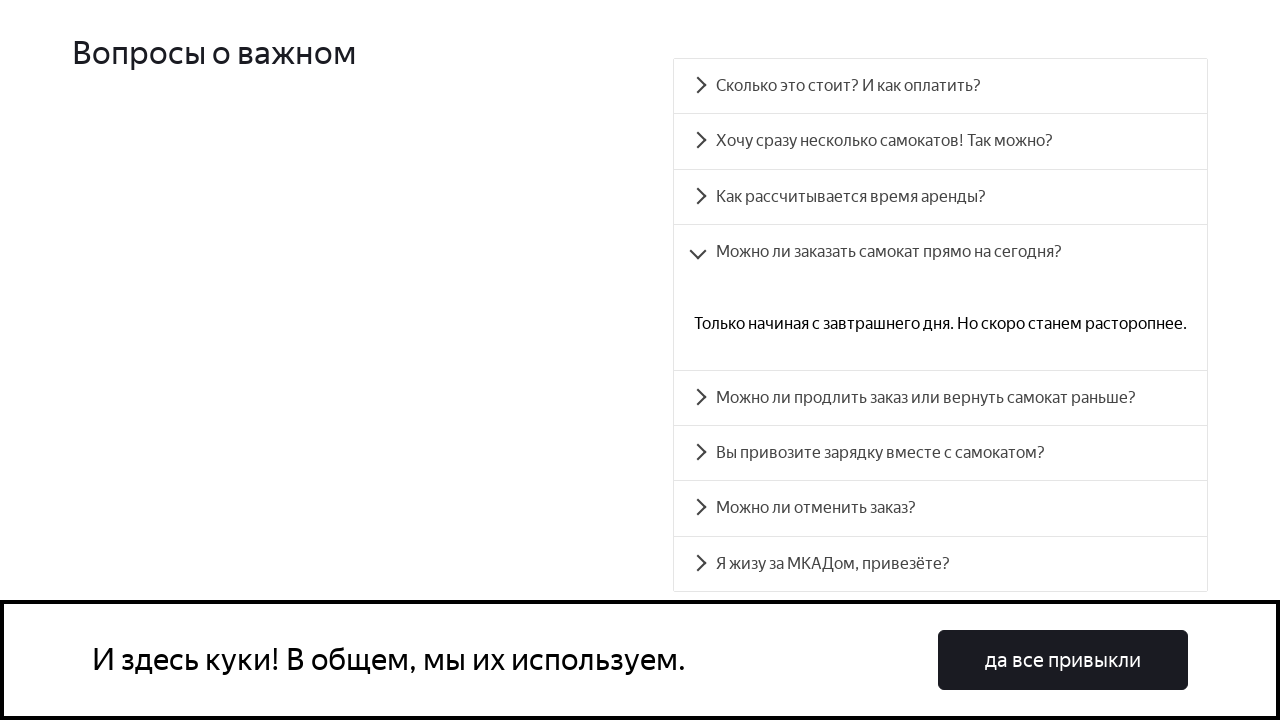

Located FAQ accordion button at index 4
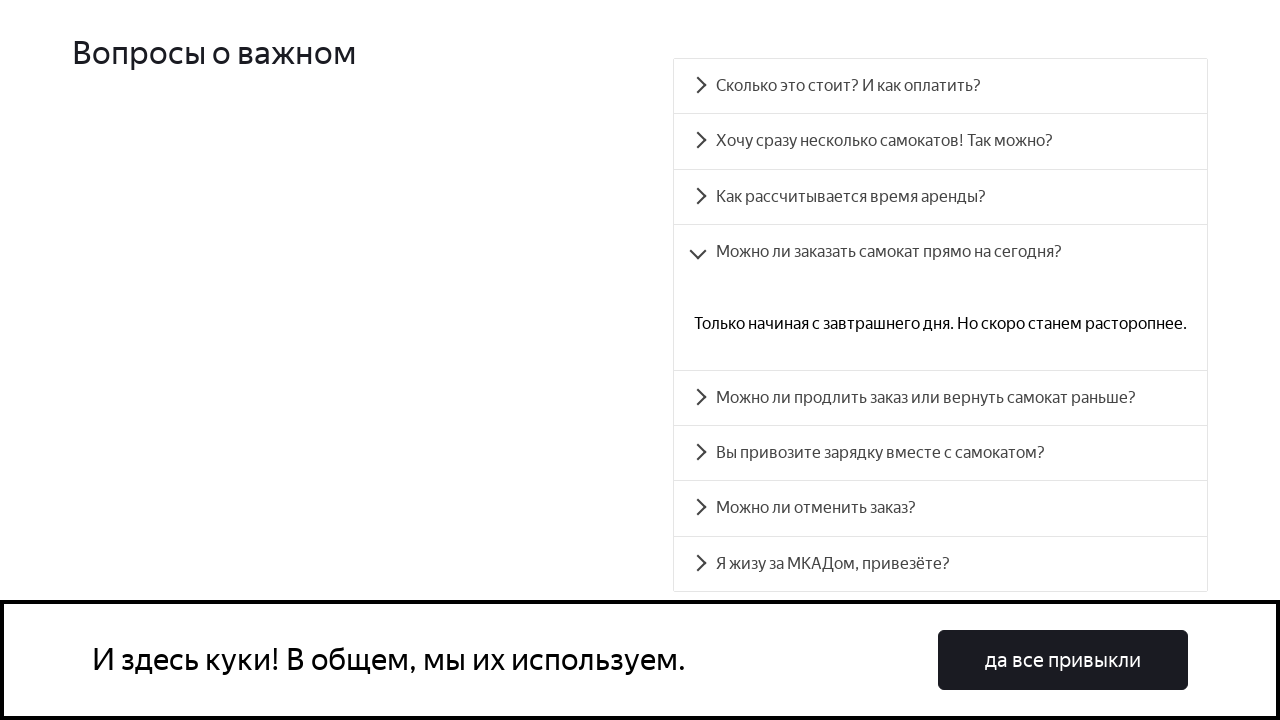

Scrolled FAQ button 4 into view
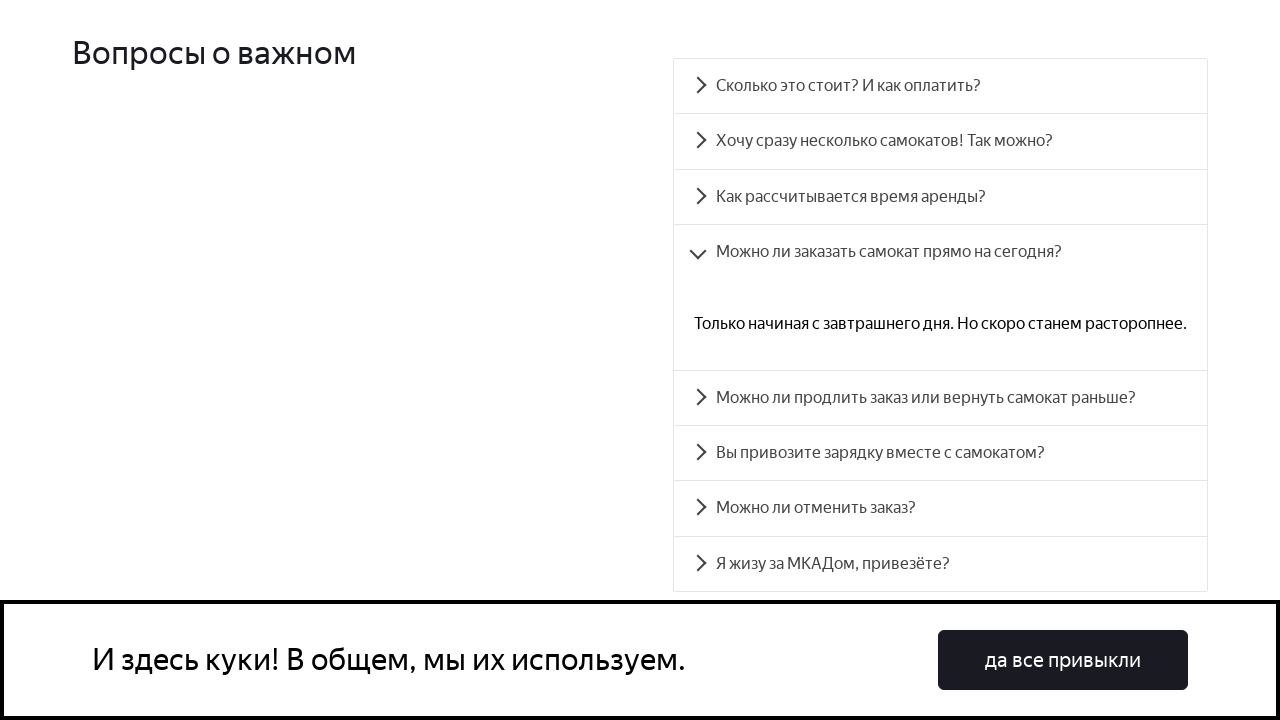

Clicked FAQ accordion button 4 to expand at (940, 398) on .accordion__button >> nth=4
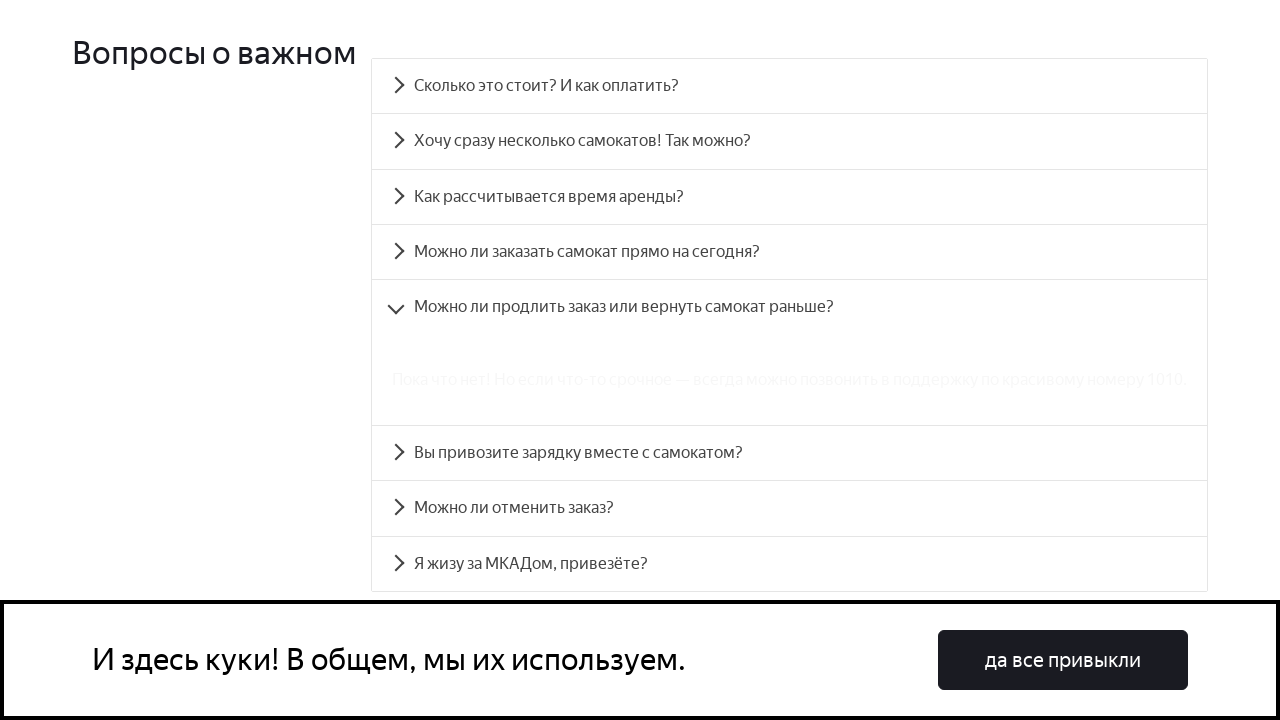

Waited 500ms for FAQ accordion 4 expansion animation to complete
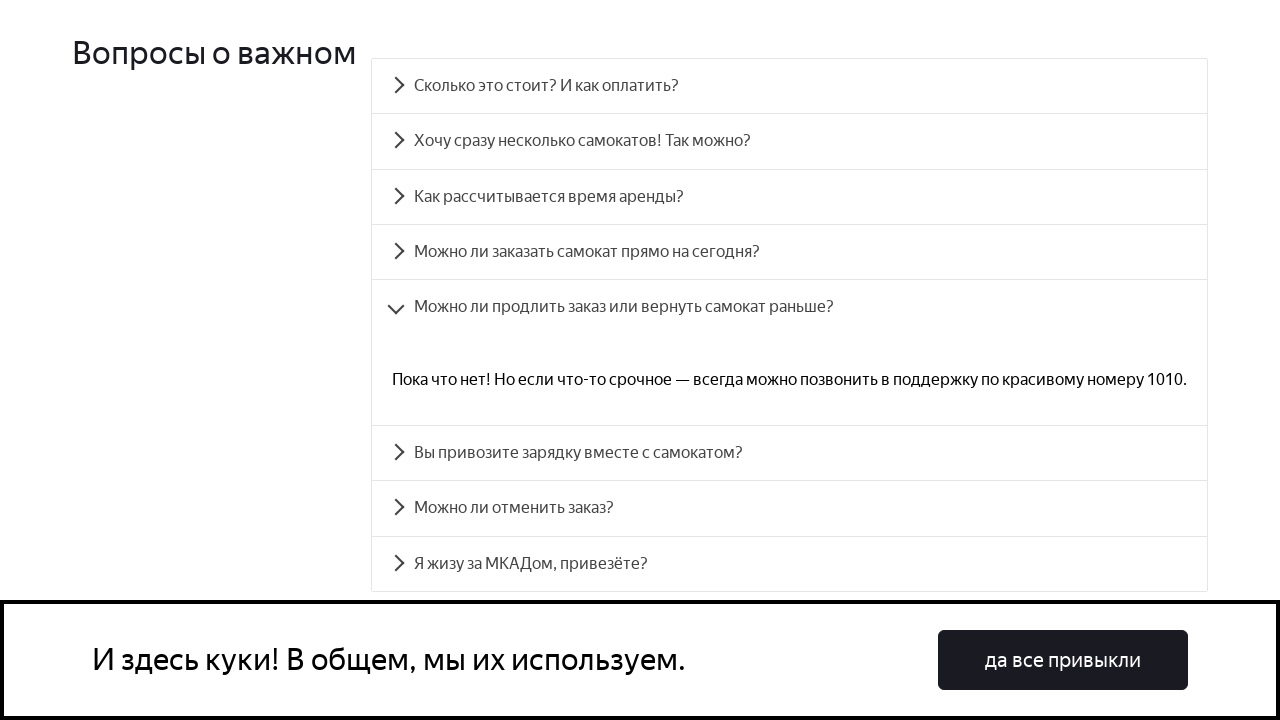

Located FAQ accordion button at index 5
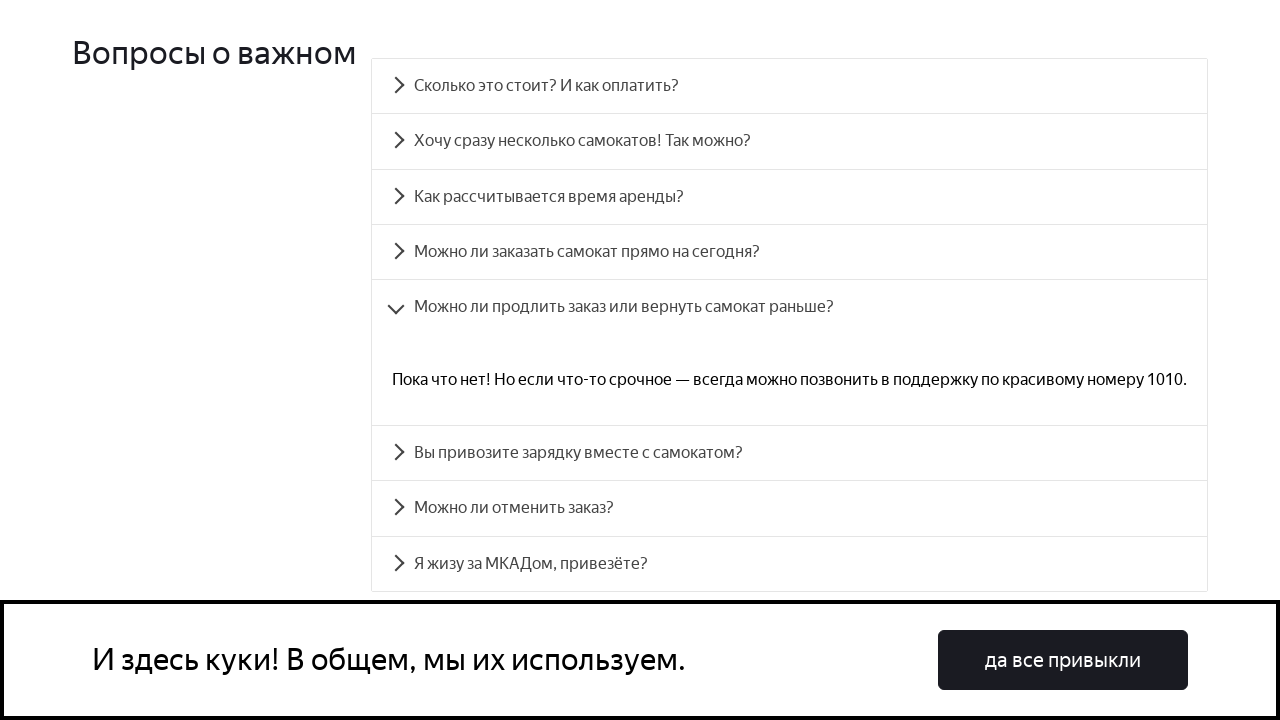

Scrolled FAQ button 5 into view
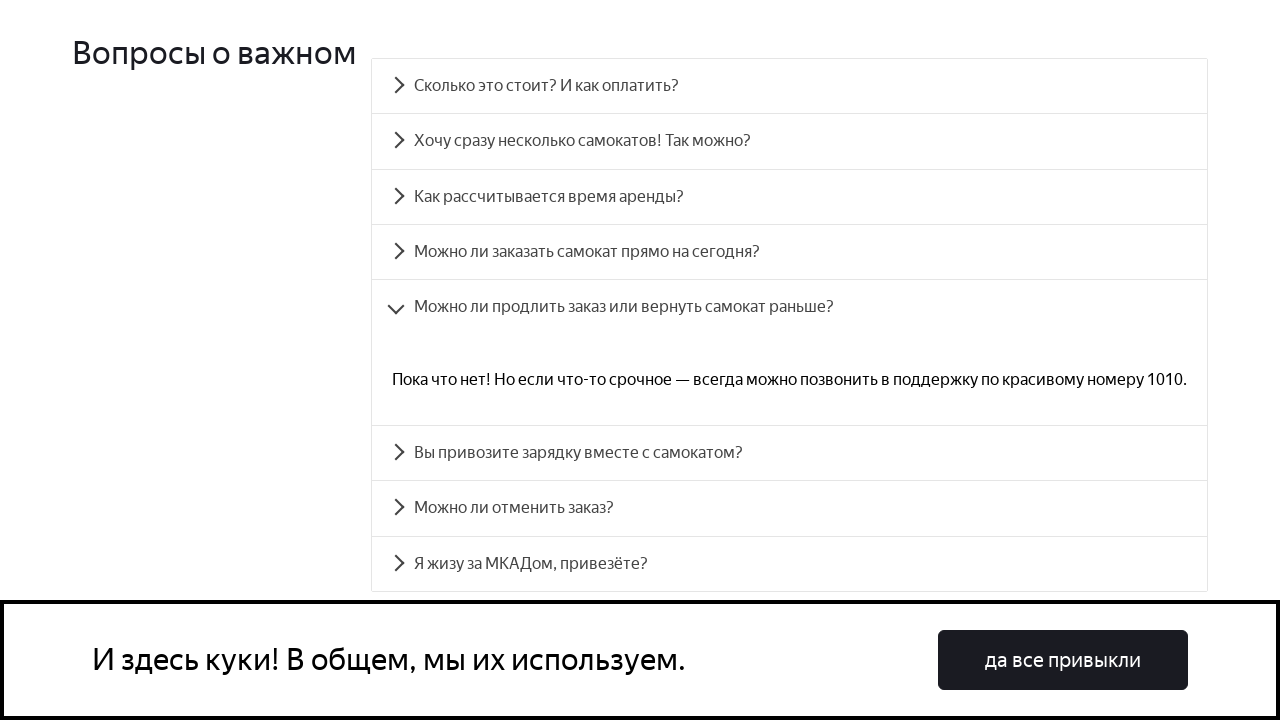

Clicked FAQ accordion button 5 to expand at (790, 453) on .accordion__button >> nth=5
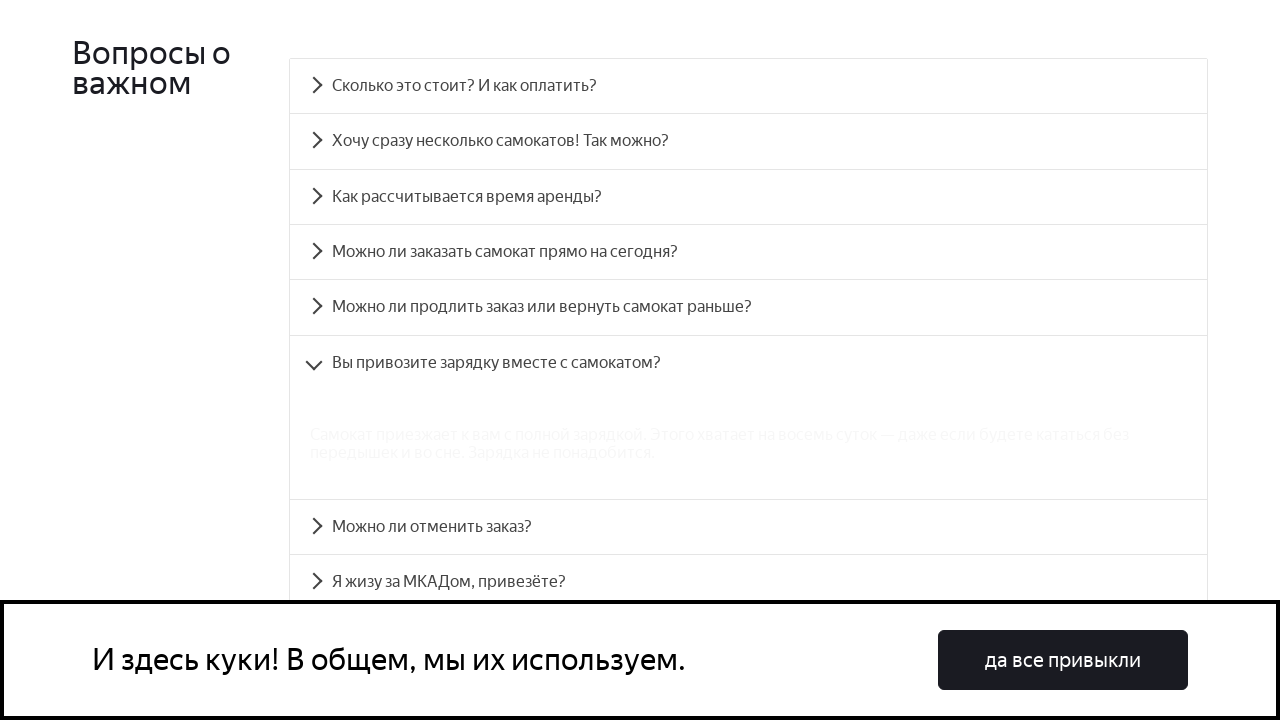

Waited 500ms for FAQ accordion 5 expansion animation to complete
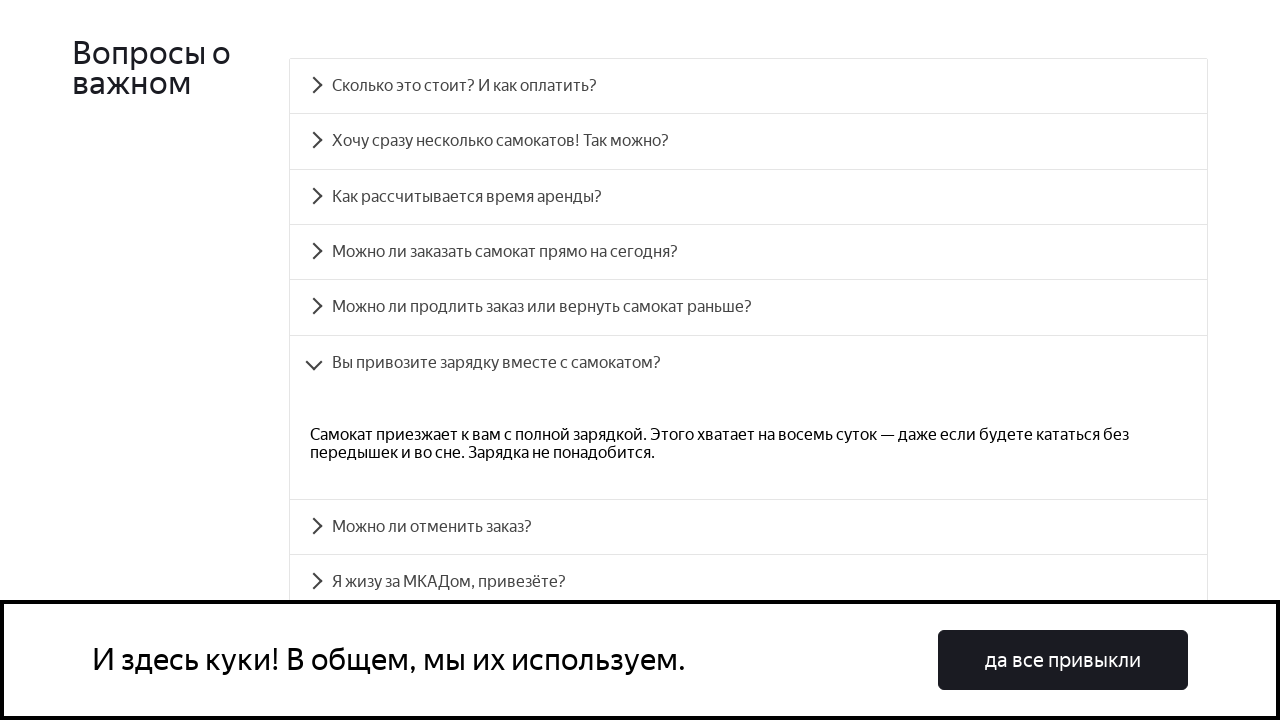

Located FAQ accordion button at index 6
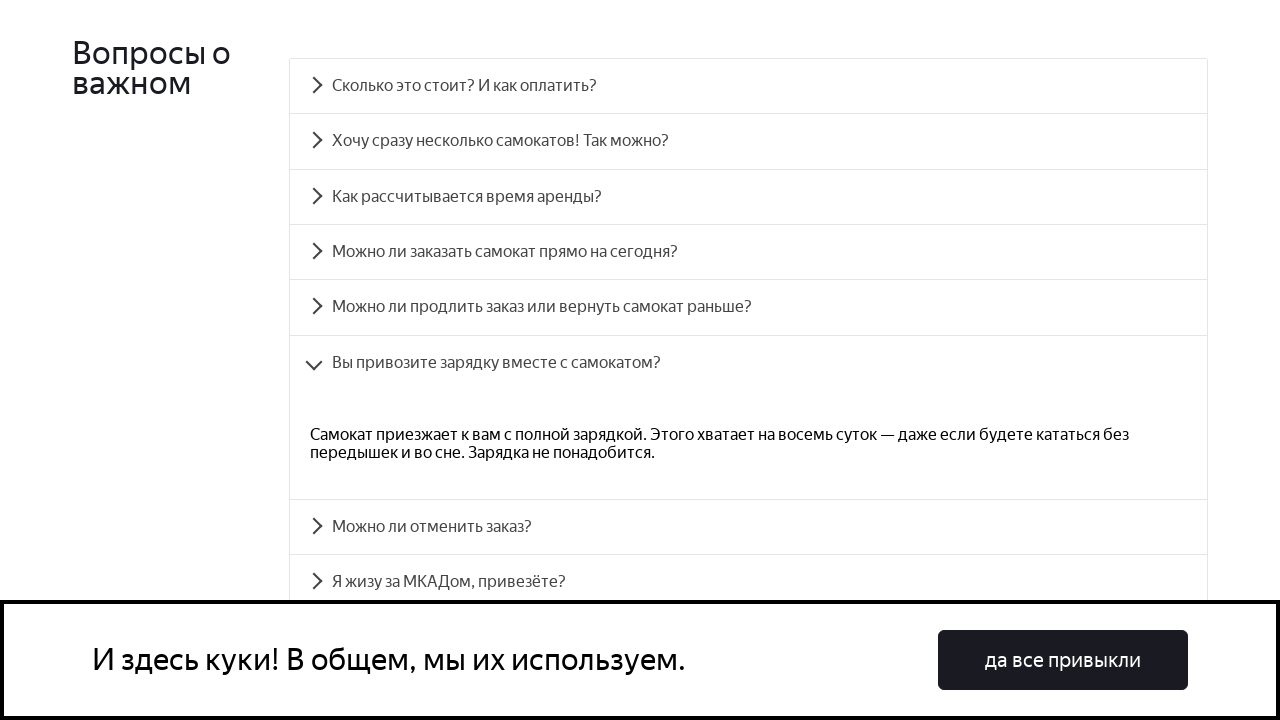

Scrolled FAQ button 6 into view
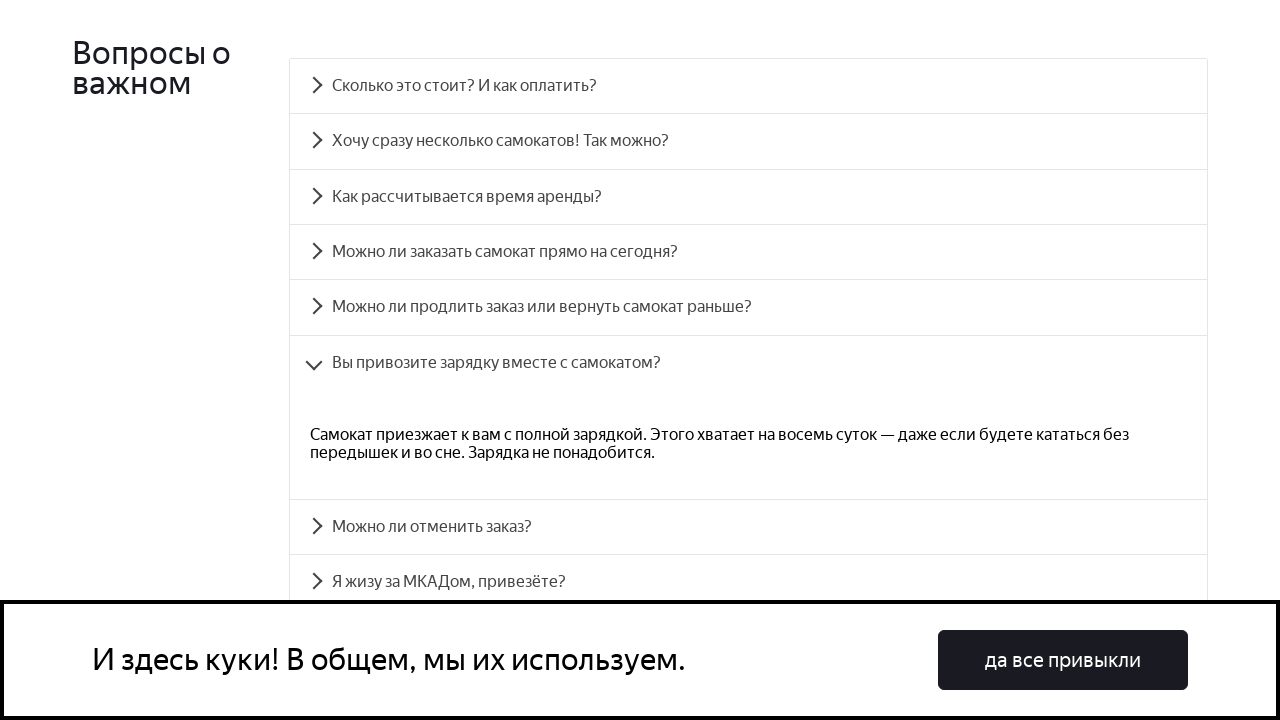

Clicked FAQ accordion button 6 to expand at (748, 527) on .accordion__button >> nth=6
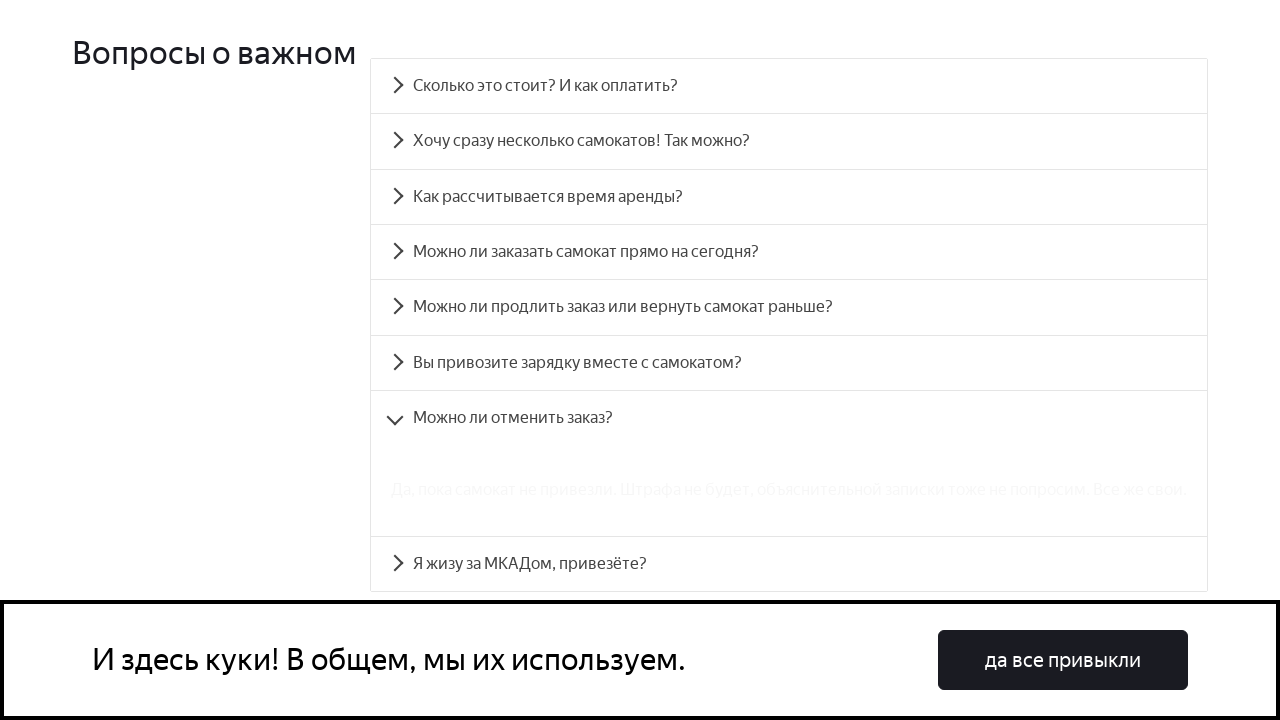

Waited 500ms for FAQ accordion 6 expansion animation to complete
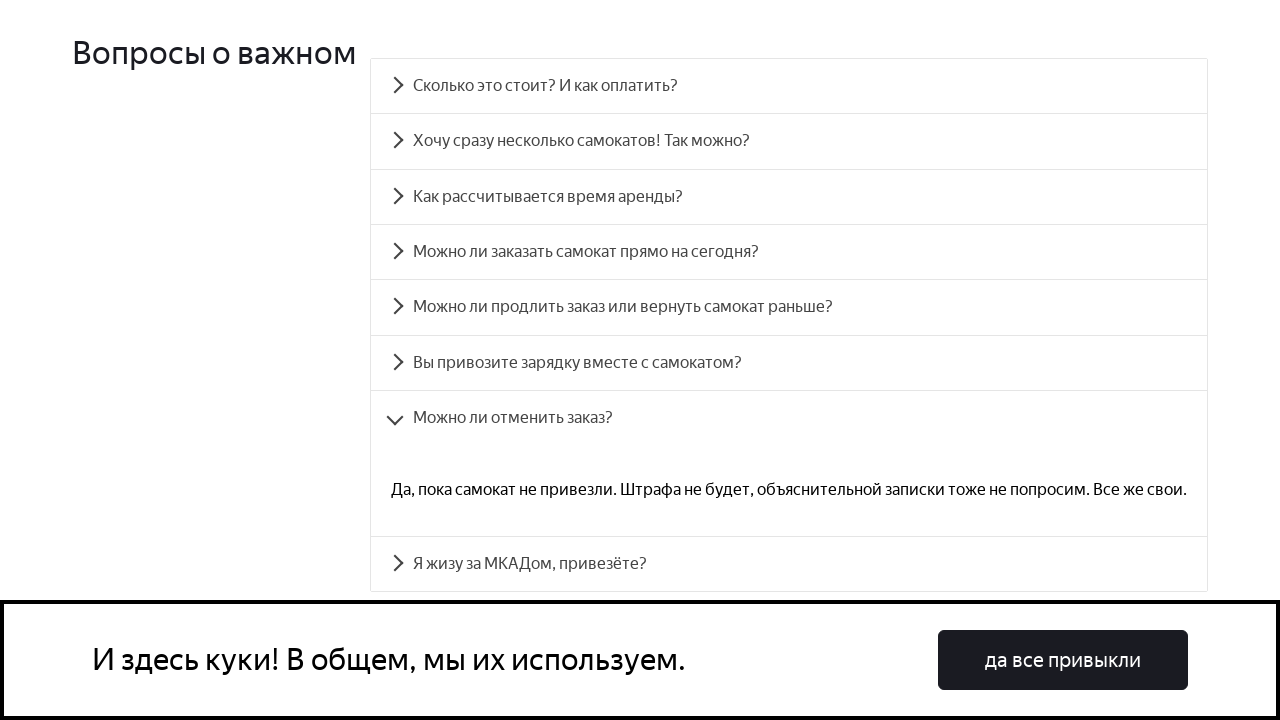

Located FAQ accordion button at index 7
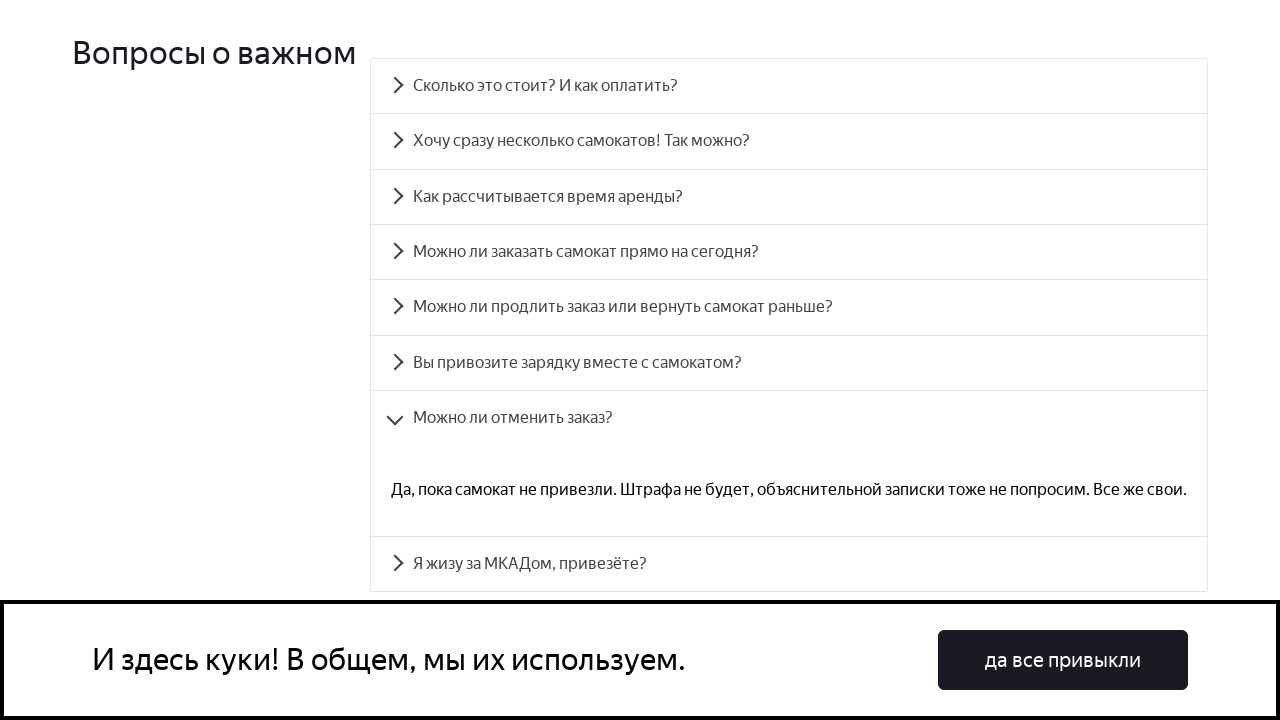

Scrolled FAQ button 7 into view
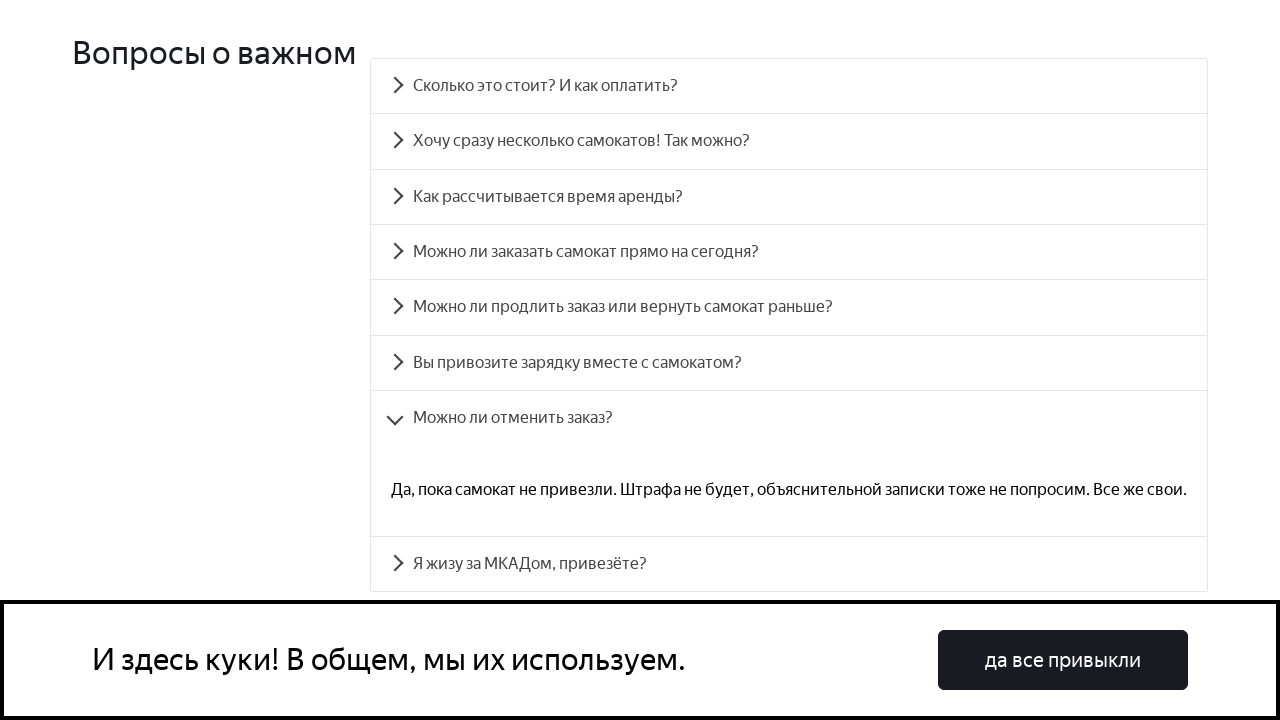

Clicked FAQ accordion button 7 to expand at (789, 564) on .accordion__button >> nth=7
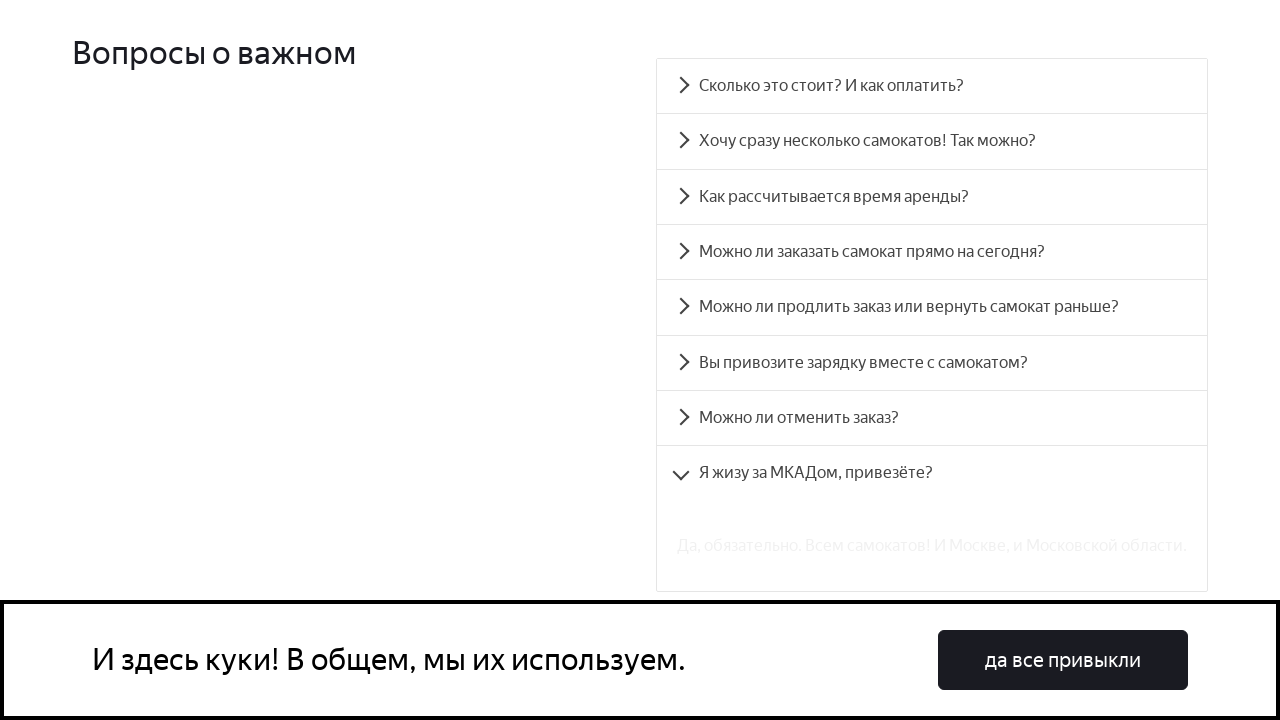

Waited 500ms for FAQ accordion 7 expansion animation to complete
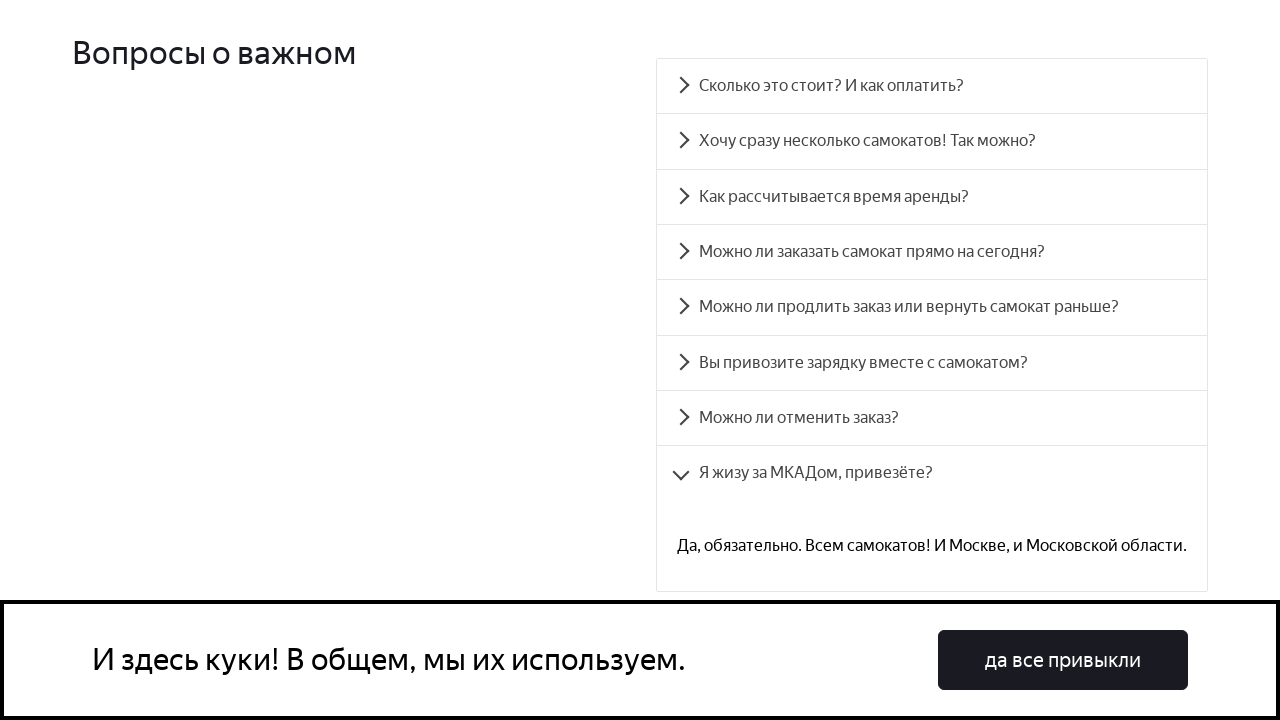

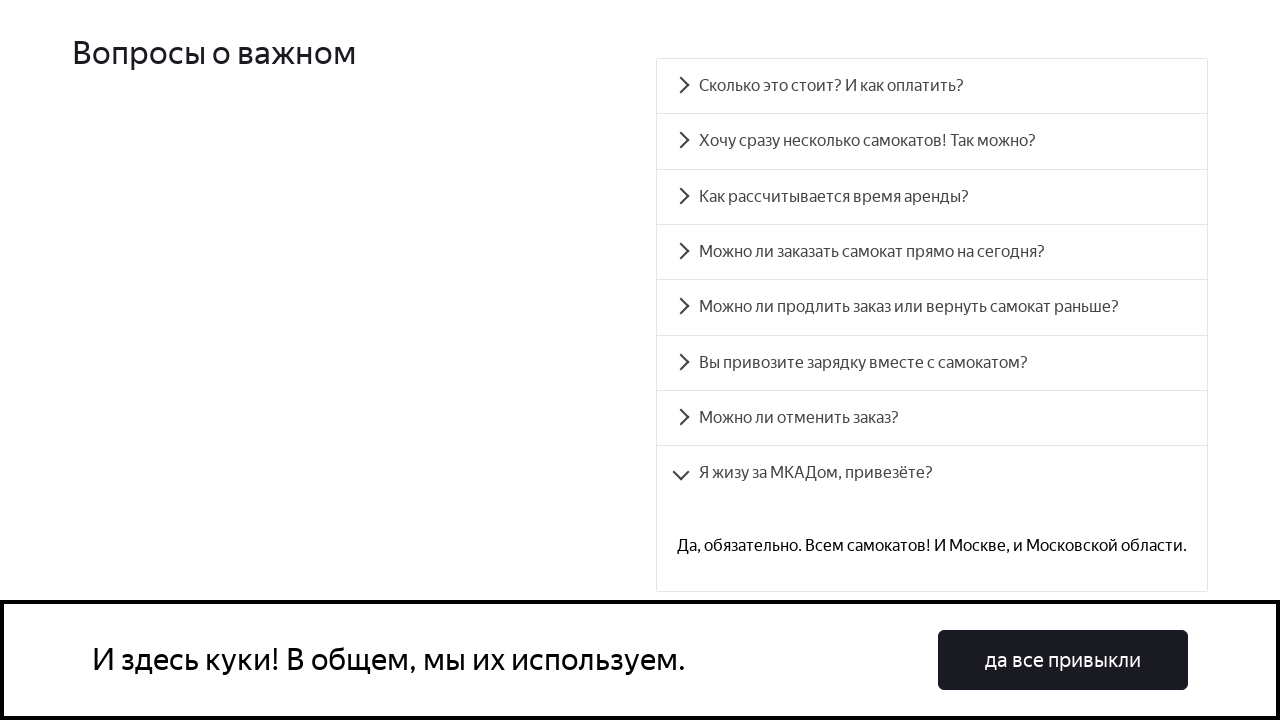